Tests a multi-step form flow by clicking a dynamically calculated link text, then filling out a form with personal information (first name, last name, city, country) and submitting it.

Starting URL: http://suninjuly.github.io/find_link_text

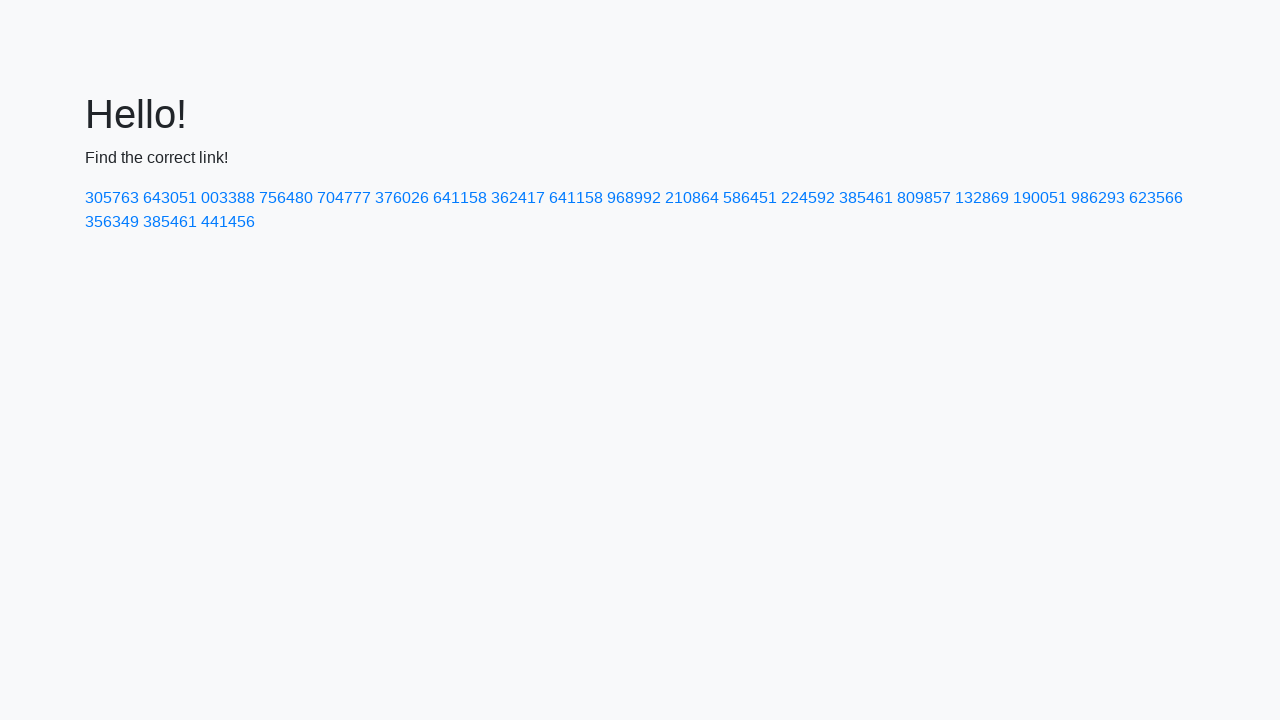

Clicked link with dynamically calculated secret code text at (808, 198) on text=224592
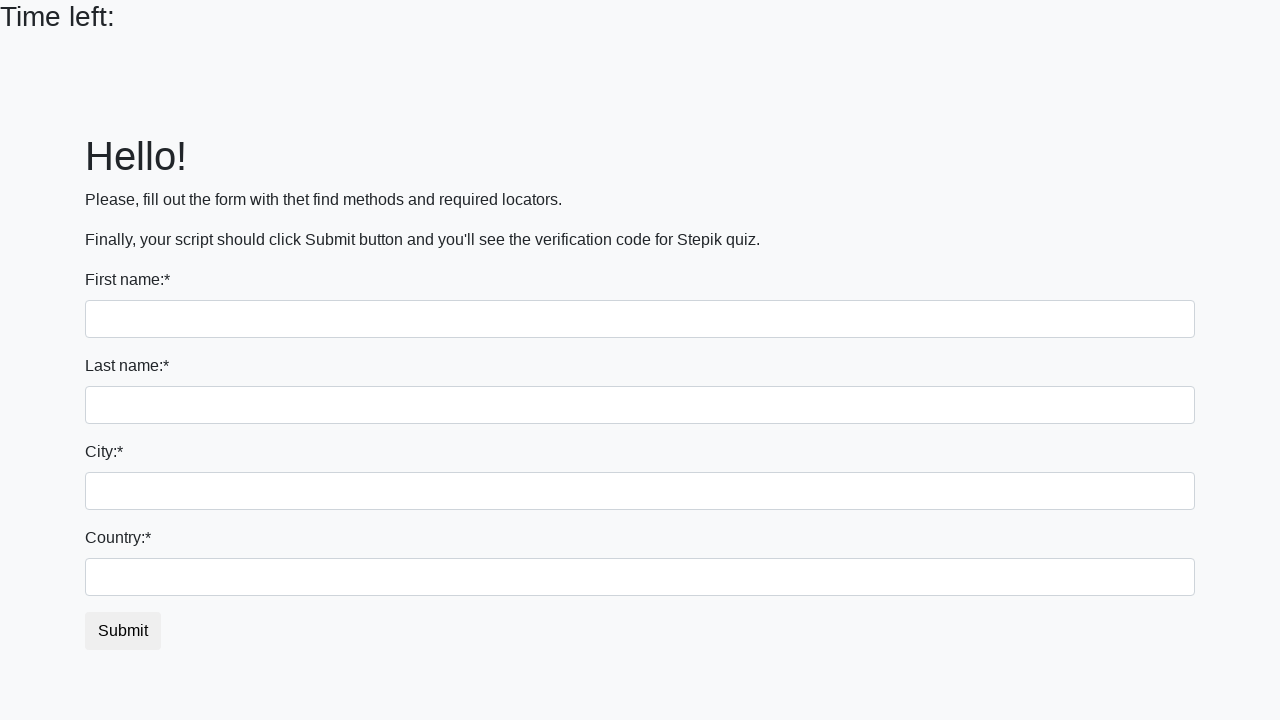

Filled first name field with 'Ivan' on input
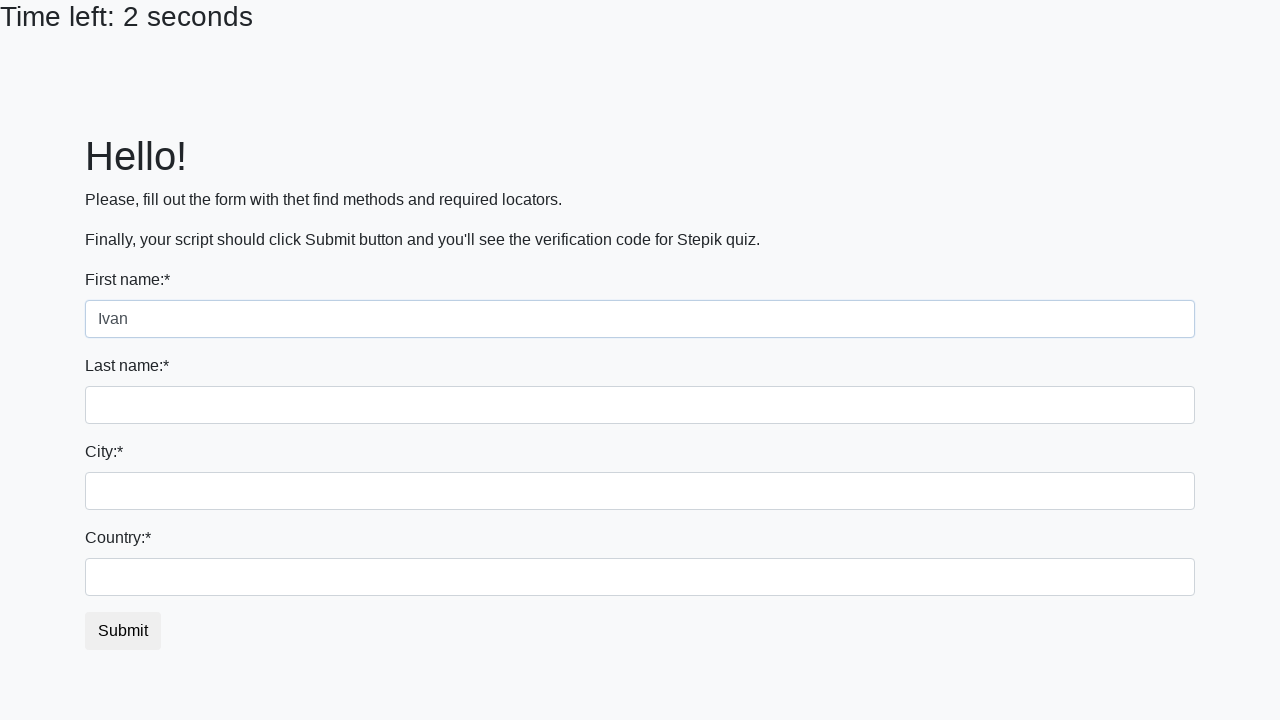

Filled last name field with 'Petrov' on input[name='last_name']
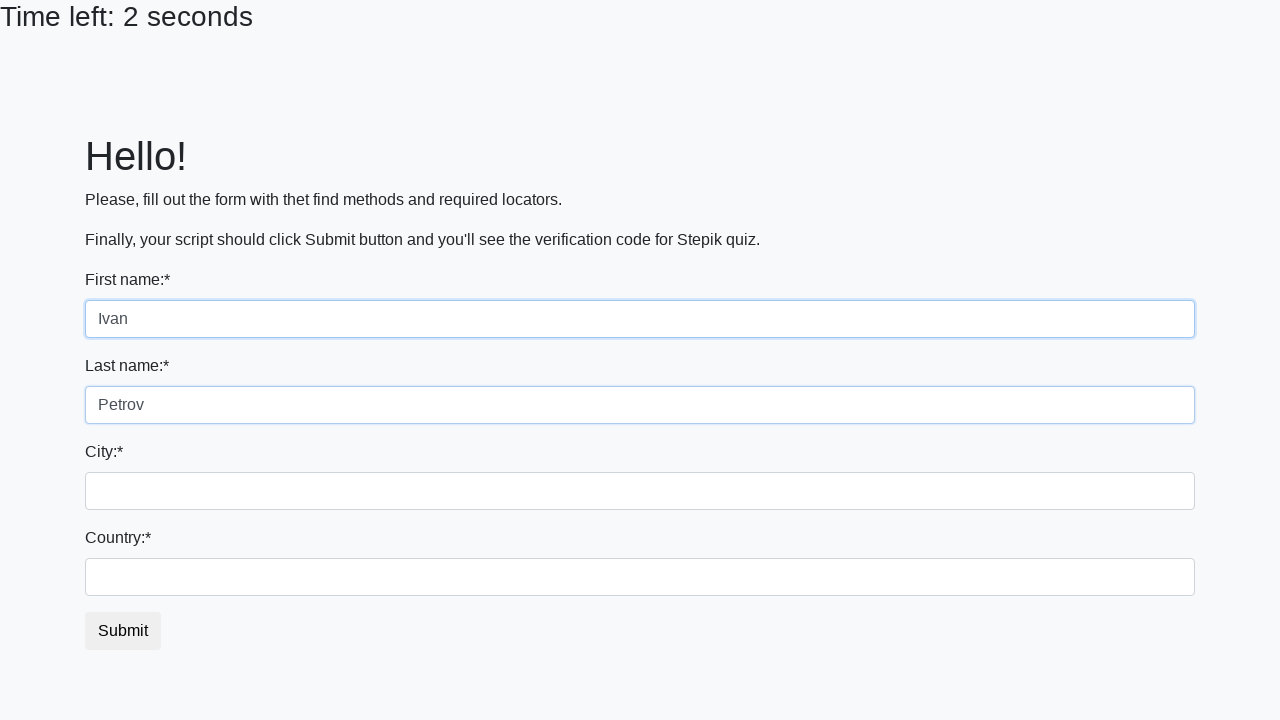

Filled city field with 'Smolensk' on .city
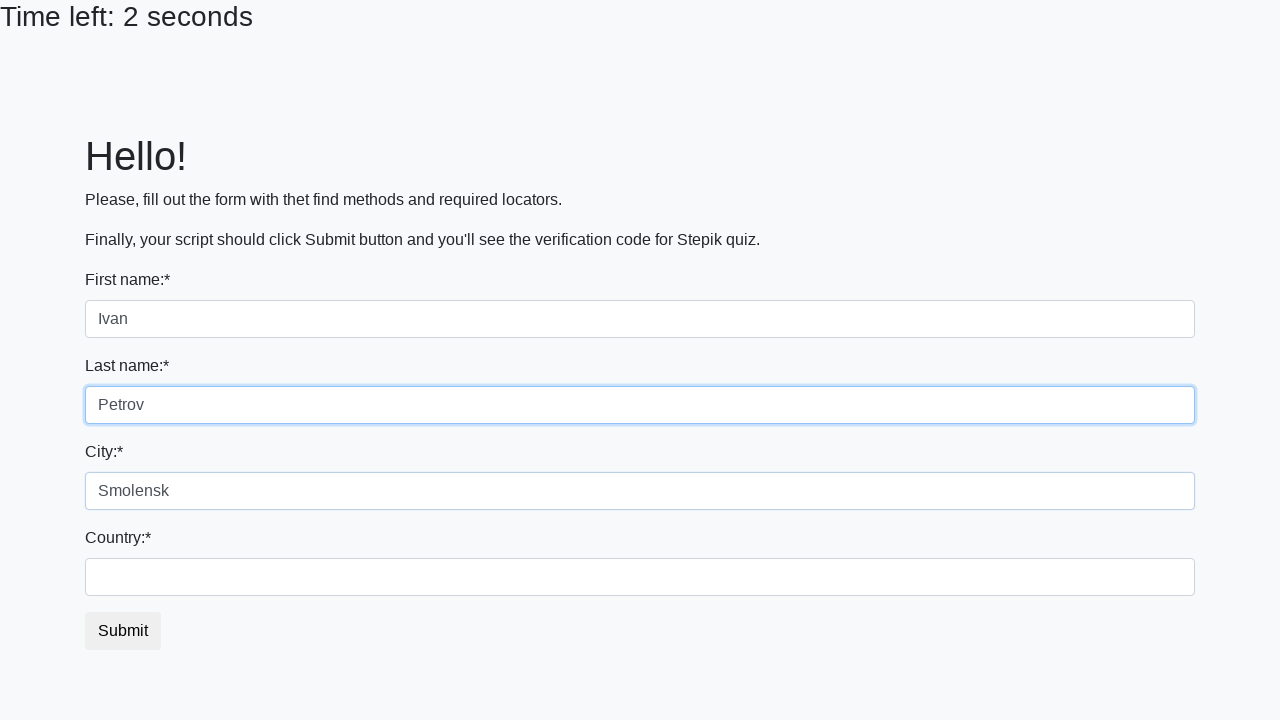

Filled country field with 'Russia' on #country
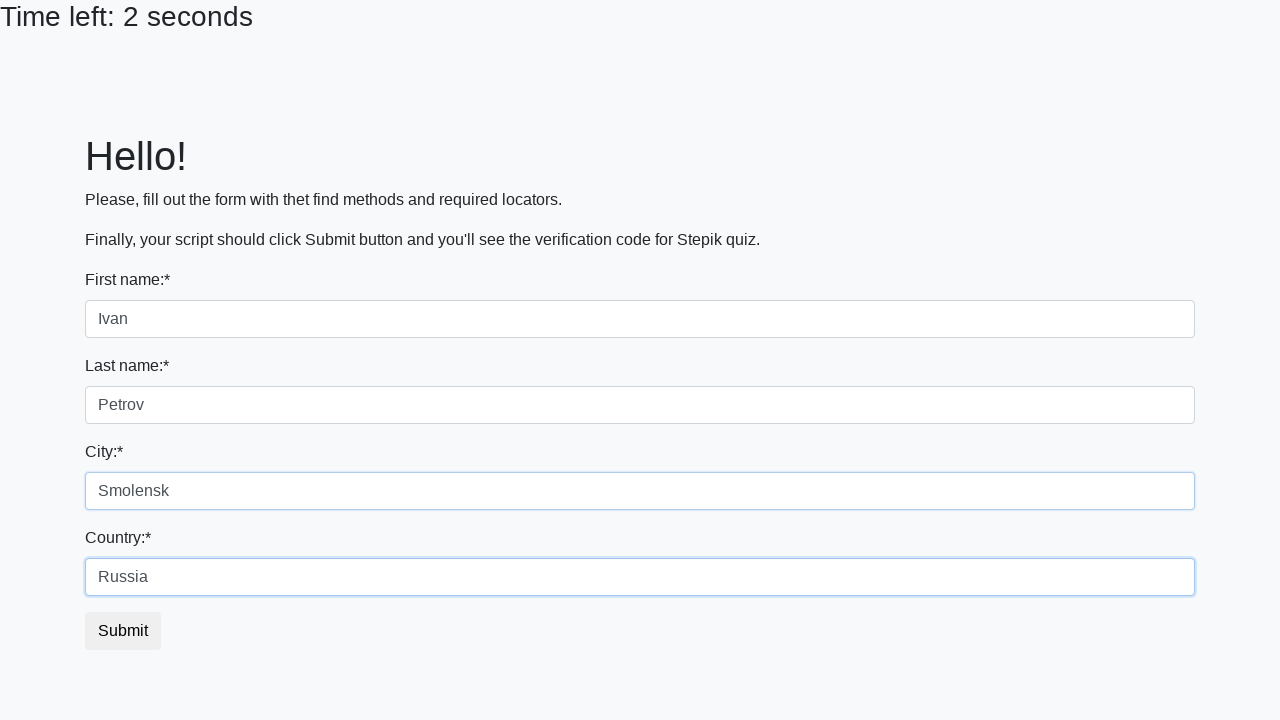

Clicked submit button to complete form submission at (123, 631) on button.btn
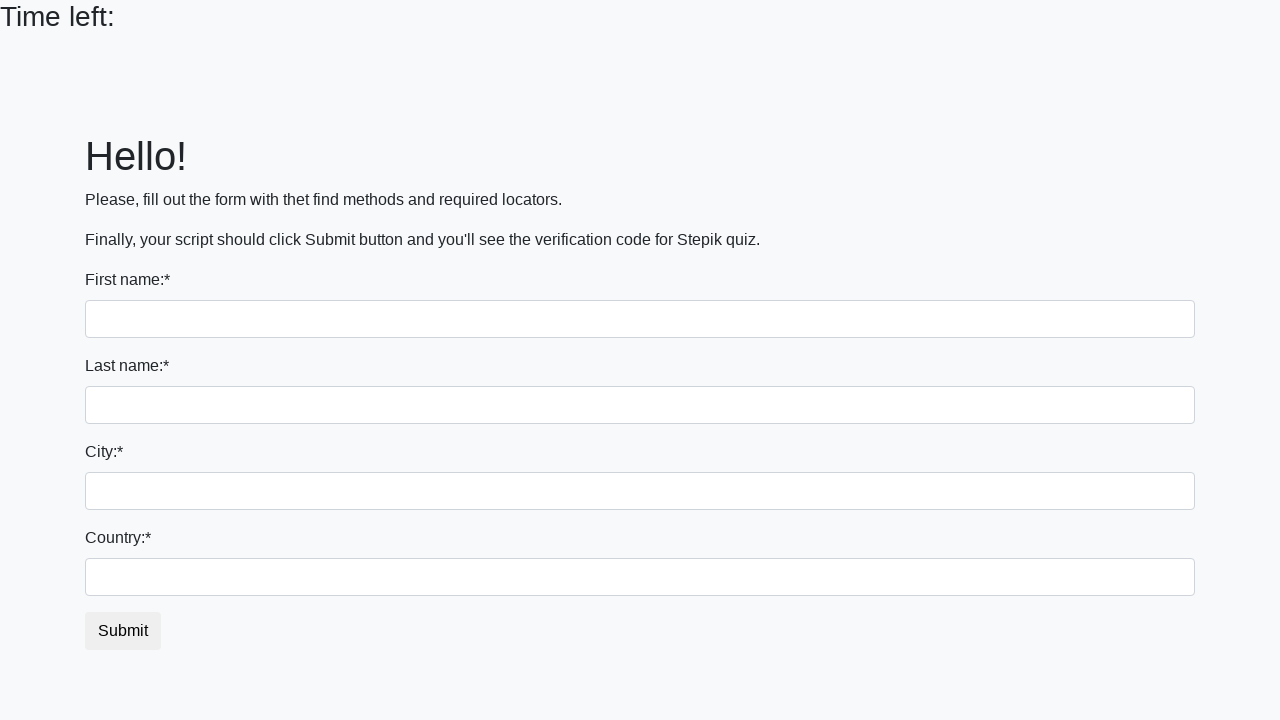

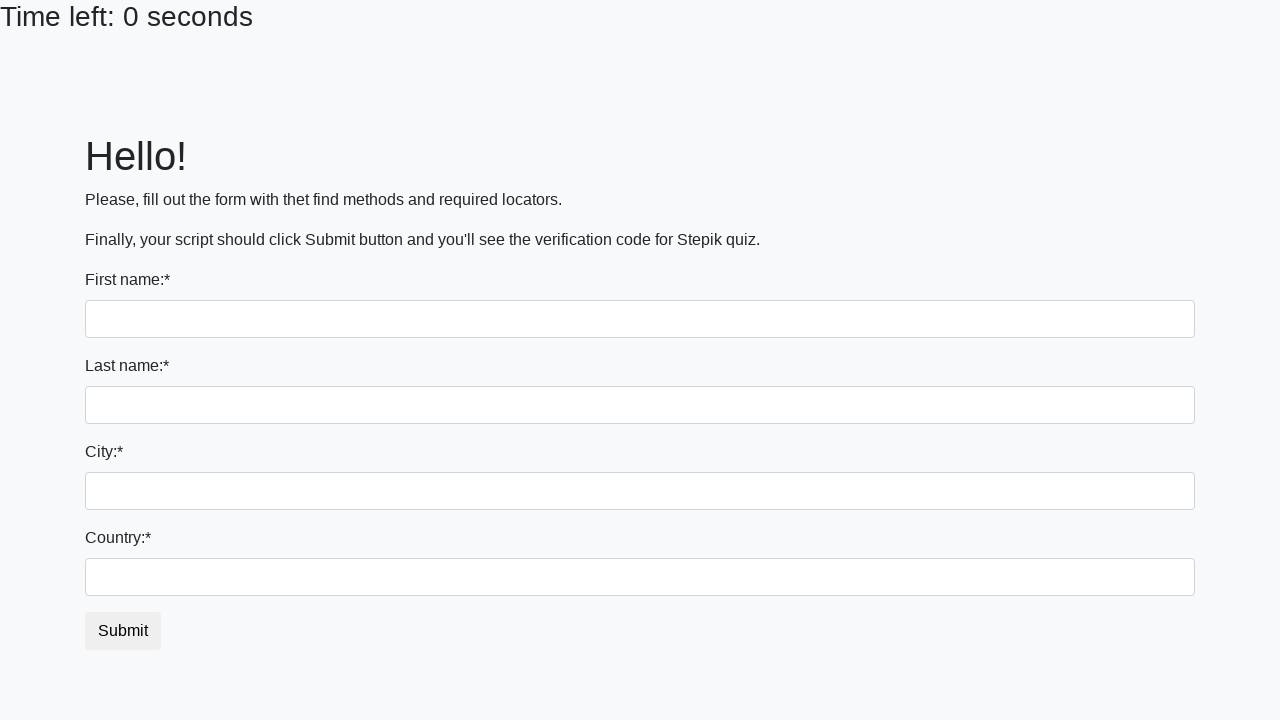